Tests handling of child window/tab by clicking a link that opens a new tab, extracting text from the new page, and filling a form field on the original page

Starting URL: https://rahulshettyacademy.com/loginpagePractise

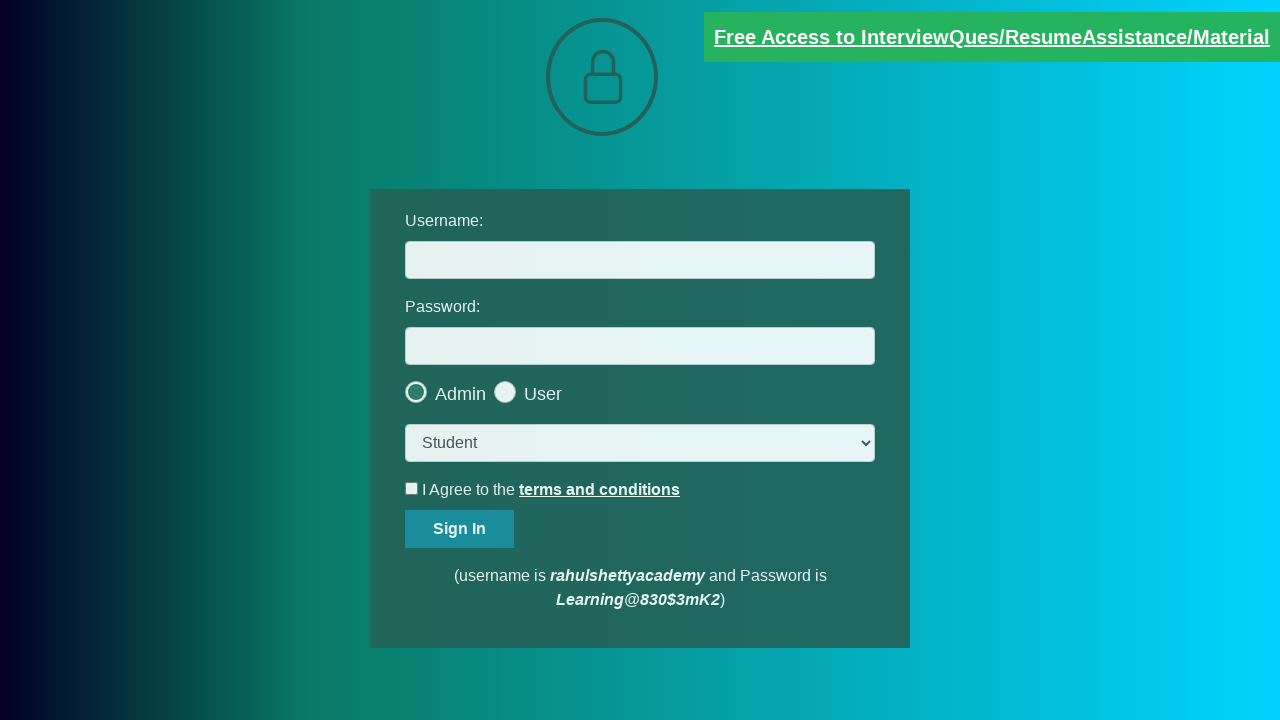

Located blinking link element with documents-request href
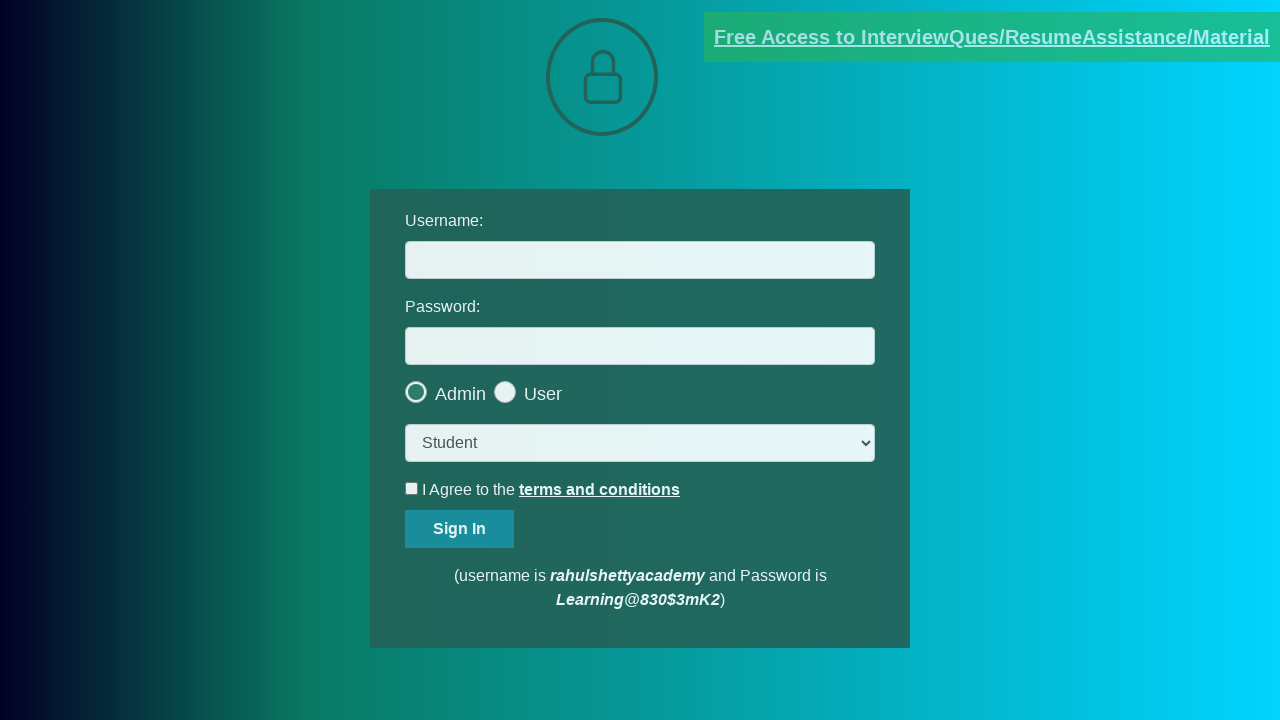

Clicked blinking link to open new tab at (992, 37) on [href*='documents-request']
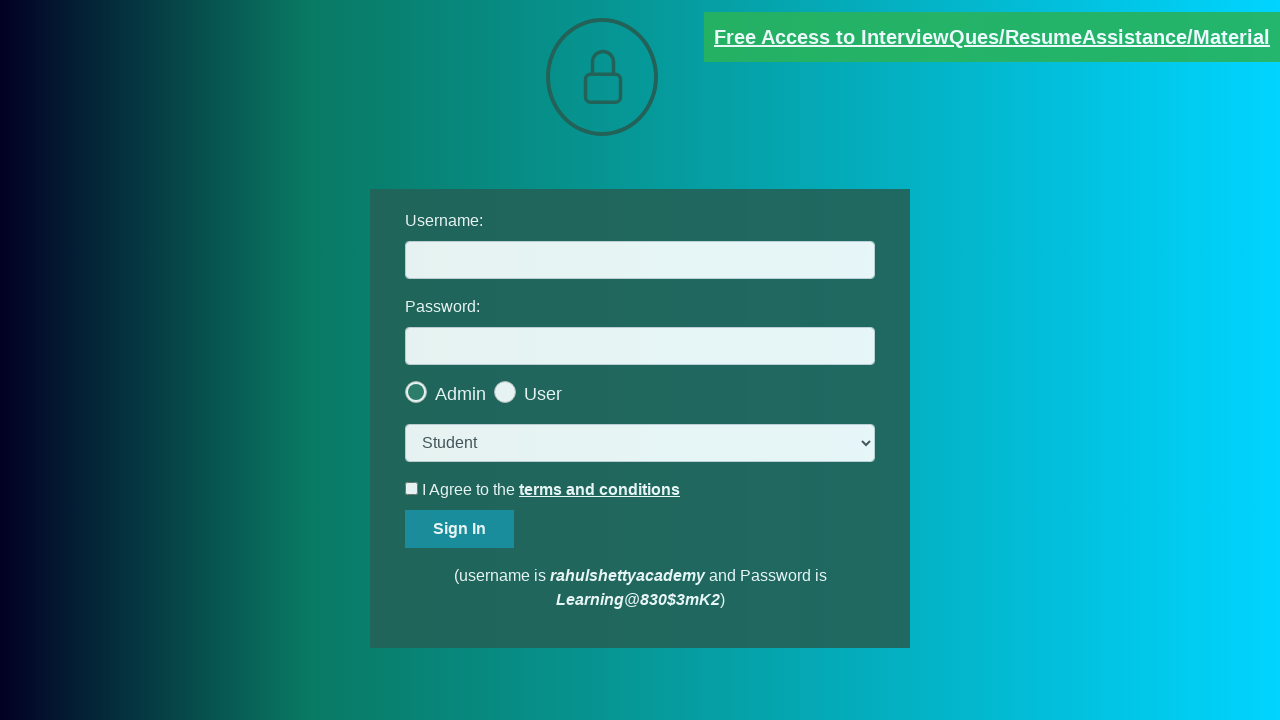

New tab/window opened and captured
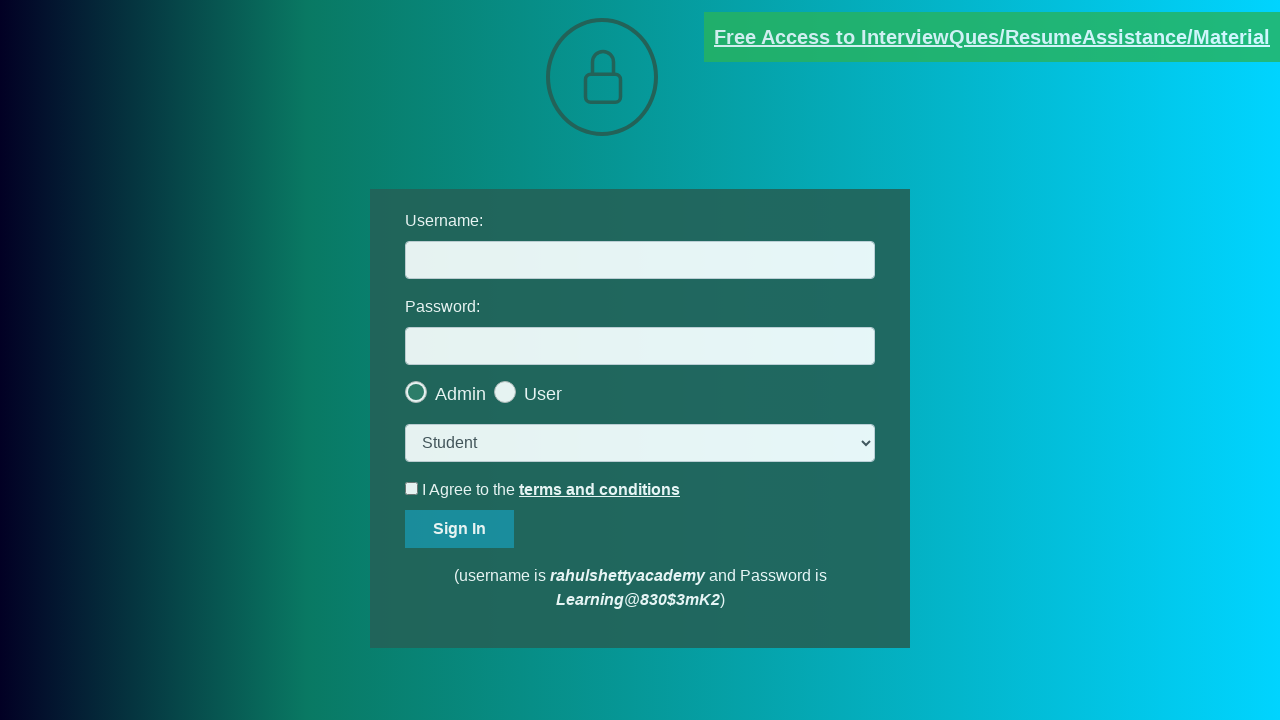

New page fully loaded
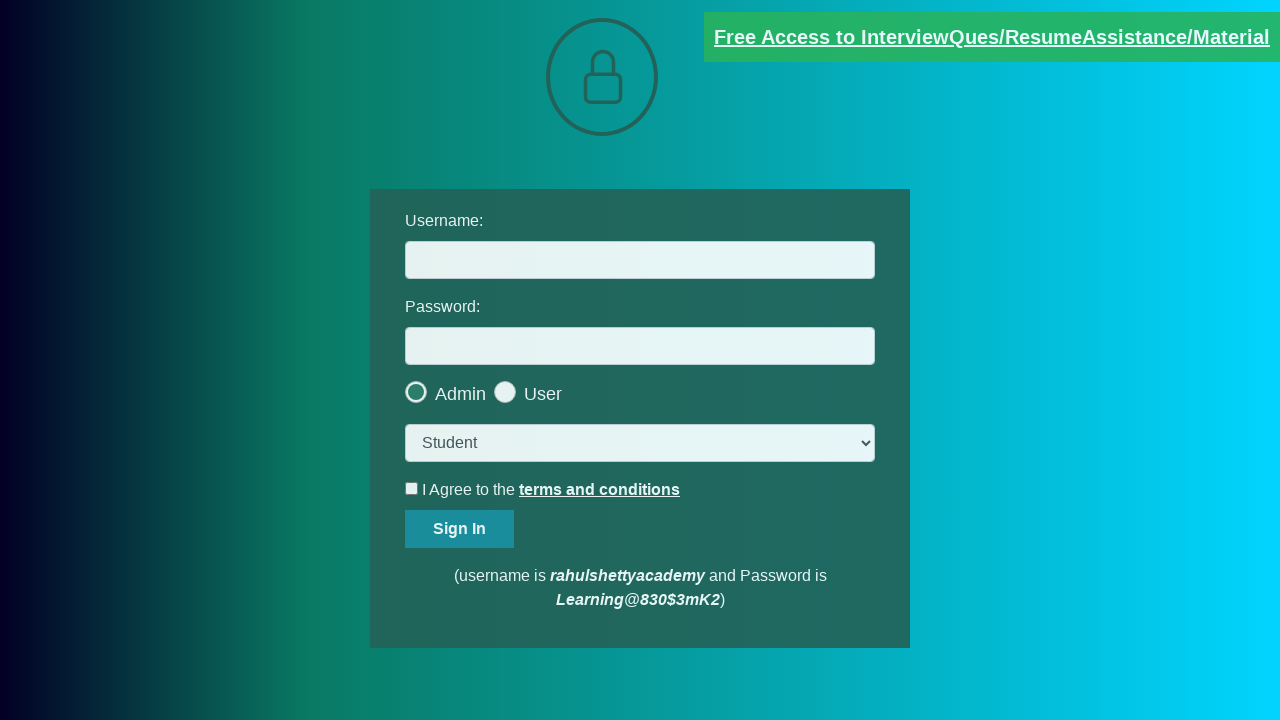

Extracted text content from .red element on new page
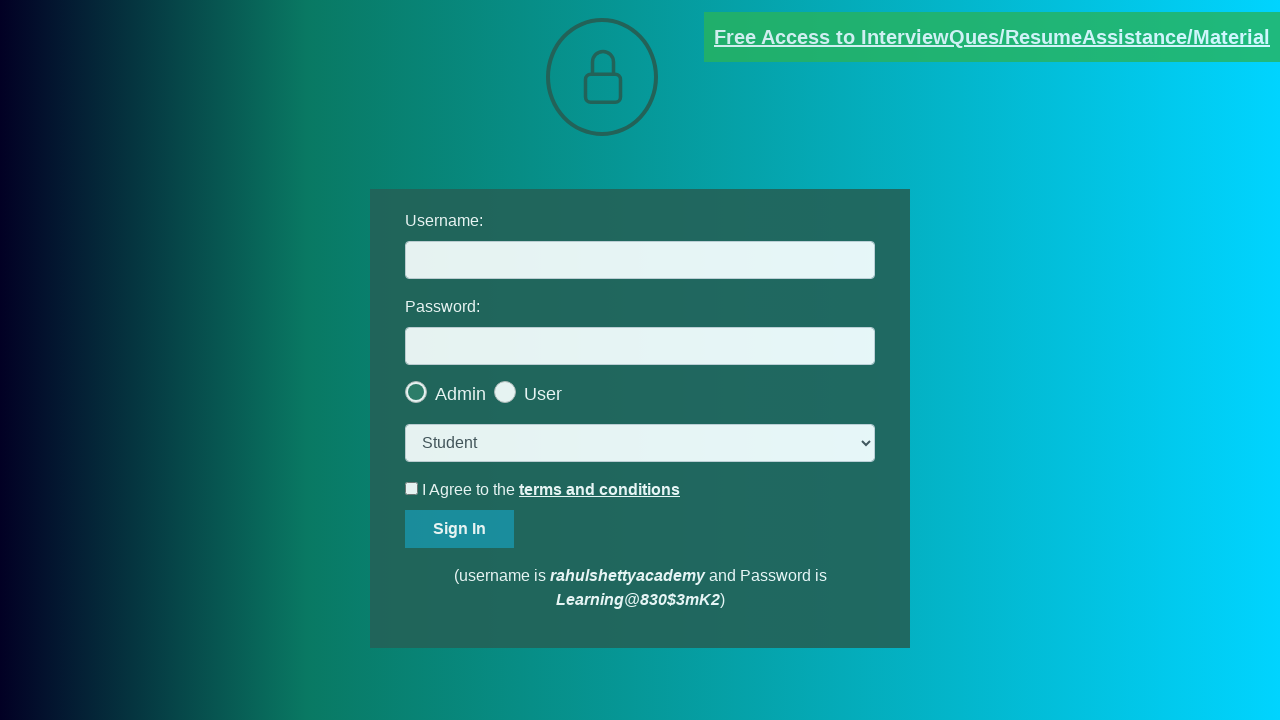

Parsed domain from extracted text: rahulshettyacademy.com
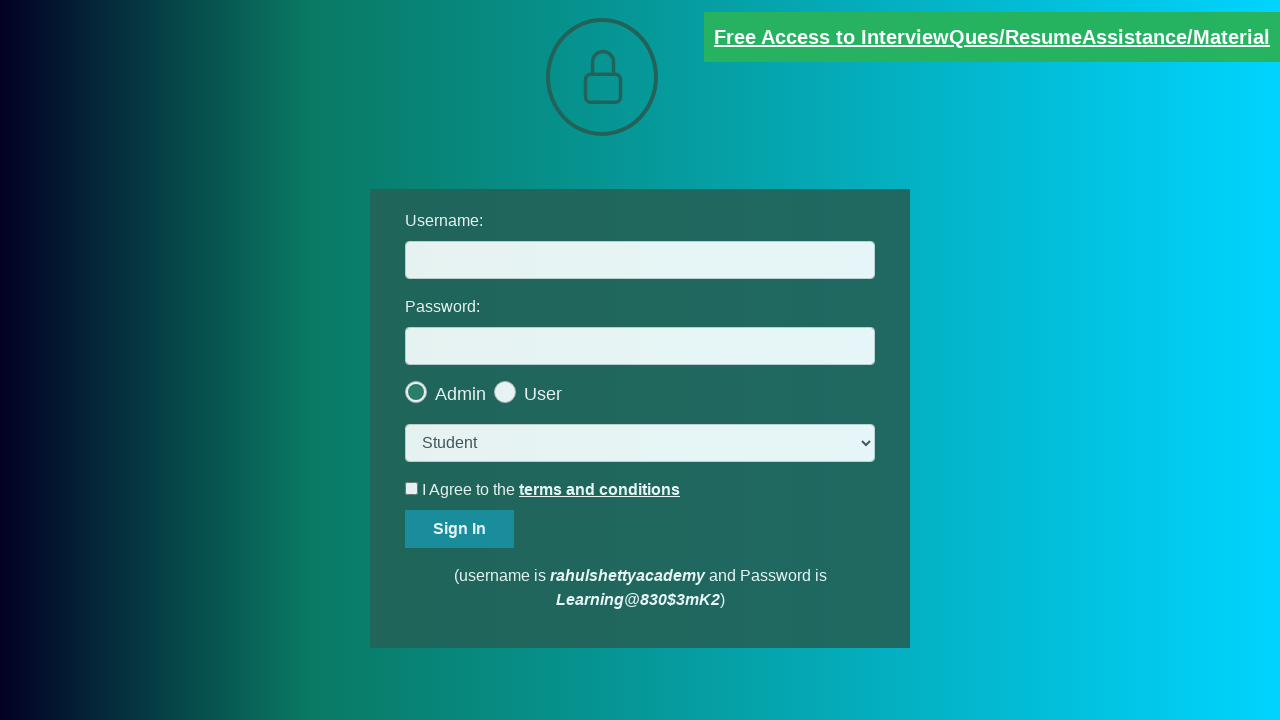

Filled username field with extracted domain: rahulshettyacademy.com on #username
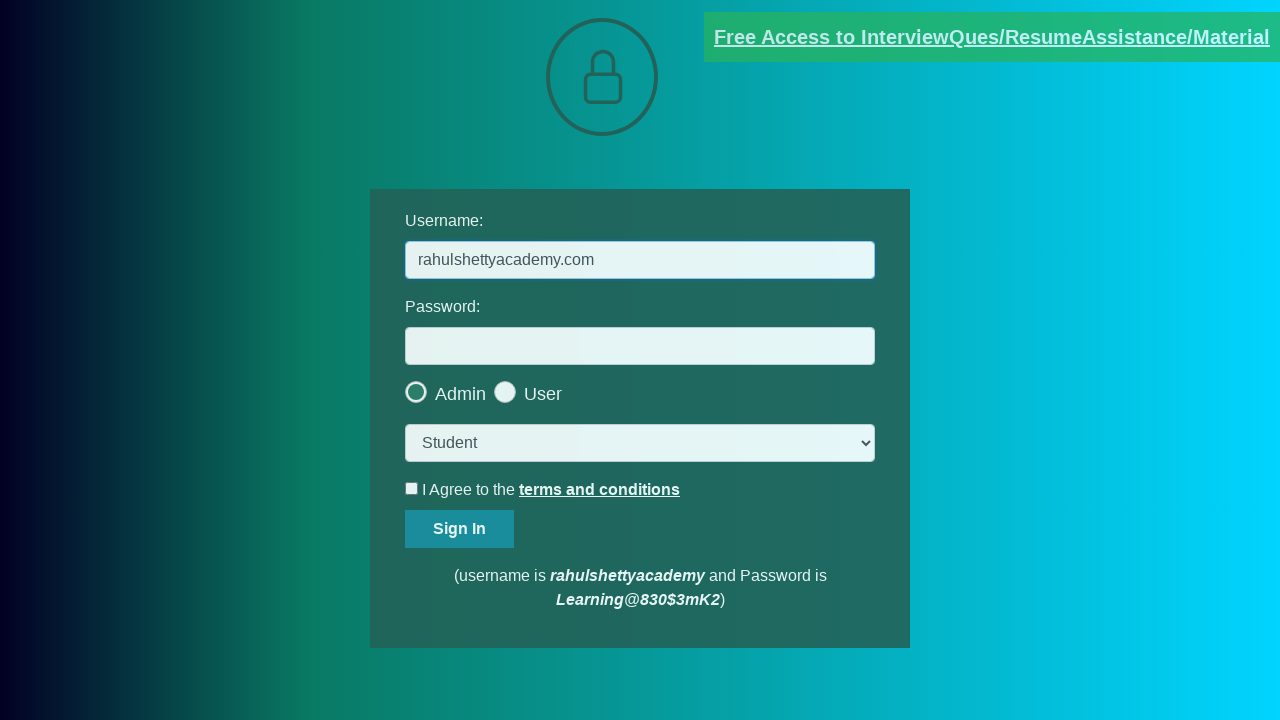

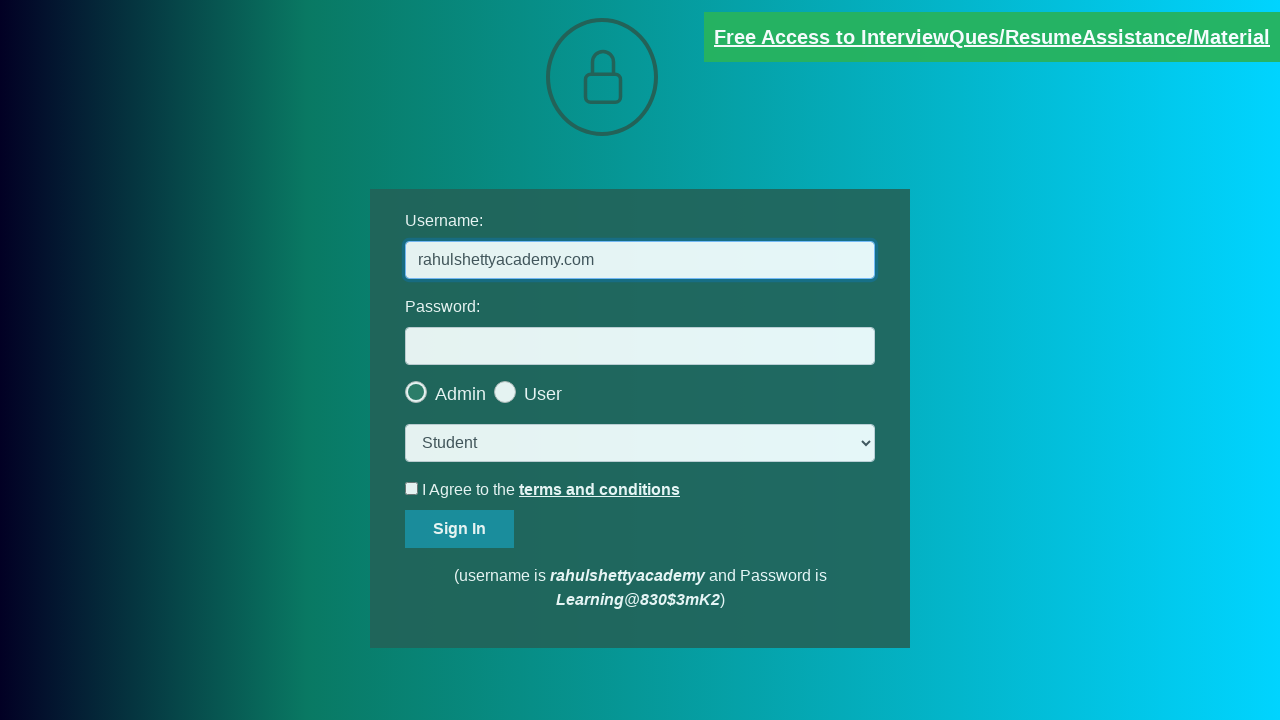